Tests radio button selection by clicking it and verifying it becomes selected

Starting URL: https://www.selenium.dev/selenium/web/web-form.html

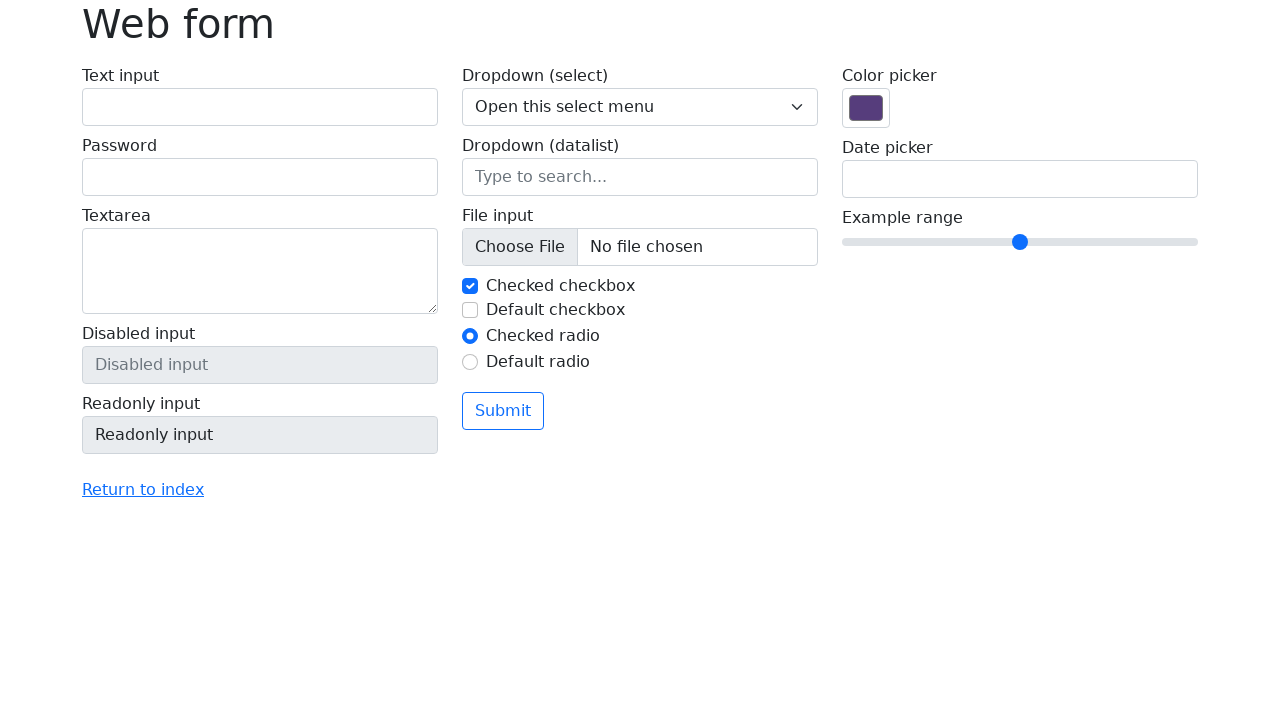

Navigated to web form page
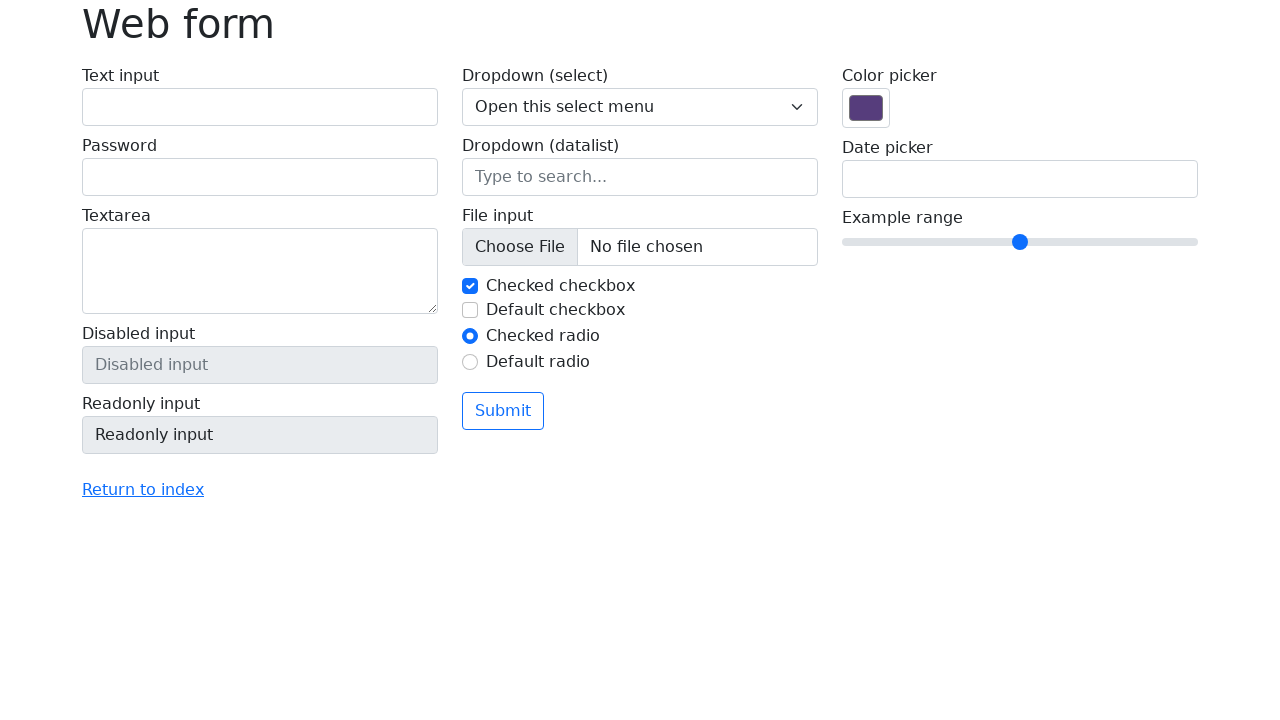

Checked the radio button with id 'my-radio-2' at (470, 362) on input#my-radio-2
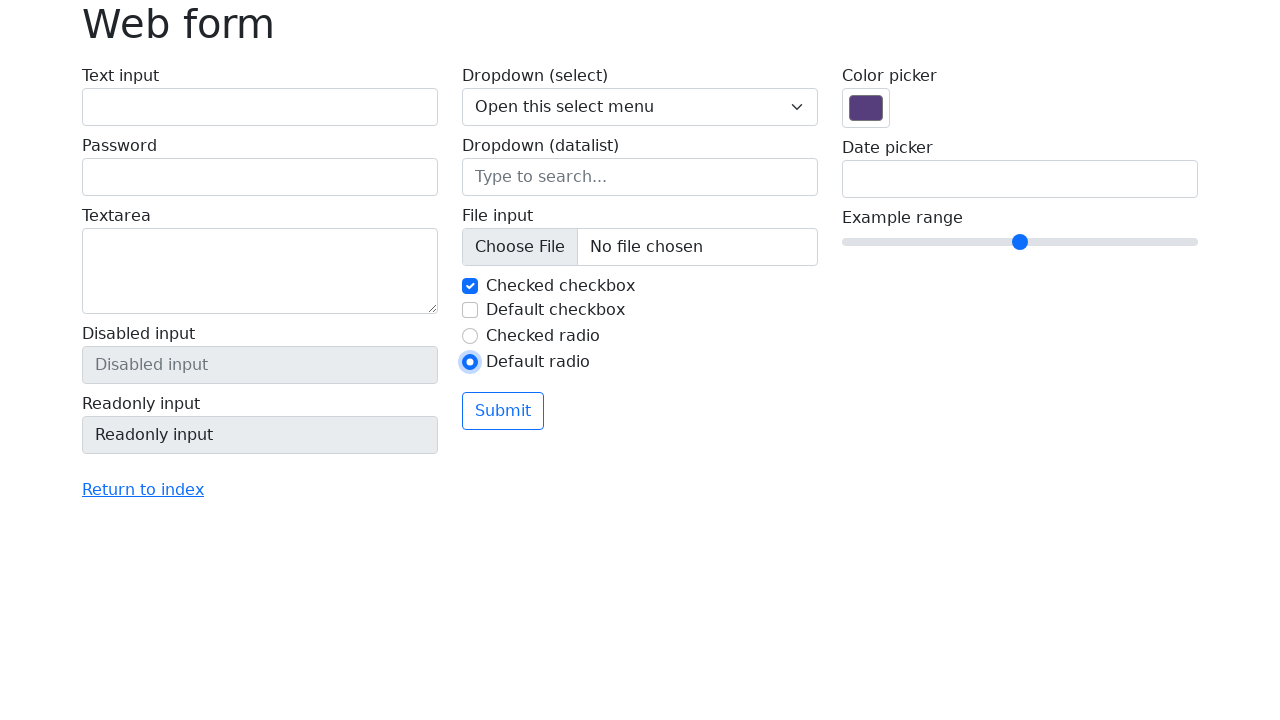

Verified that radio button 'my-radio-2' is checked
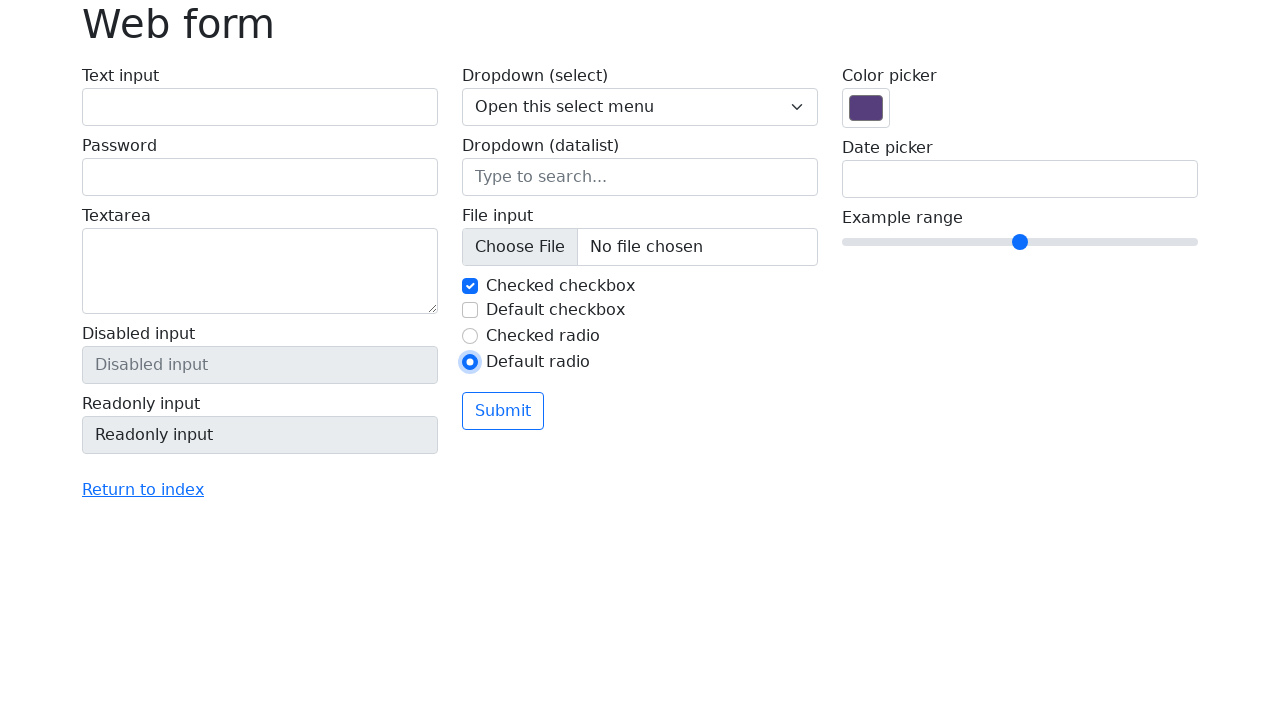

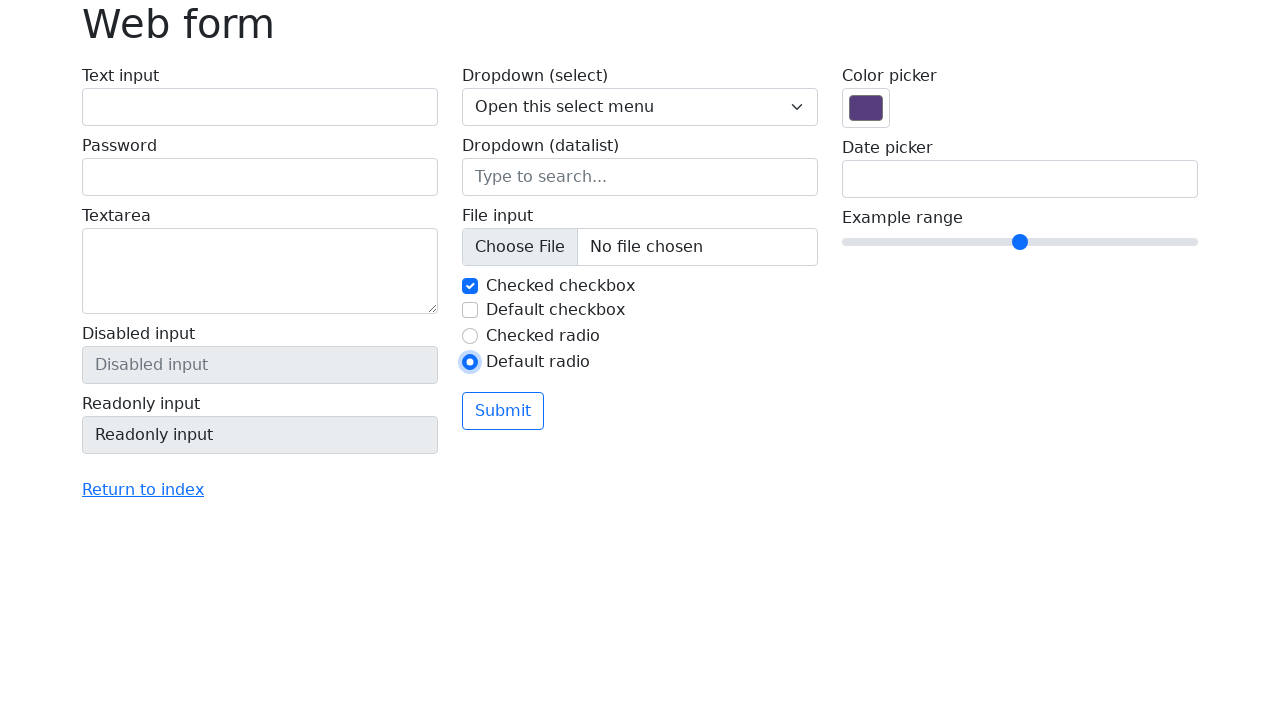